Waits for a price to reach $100, books an item, then solves a mathematical challenge and submits the answer

Starting URL: http://suninjuly.github.io/explicit_wait2.html

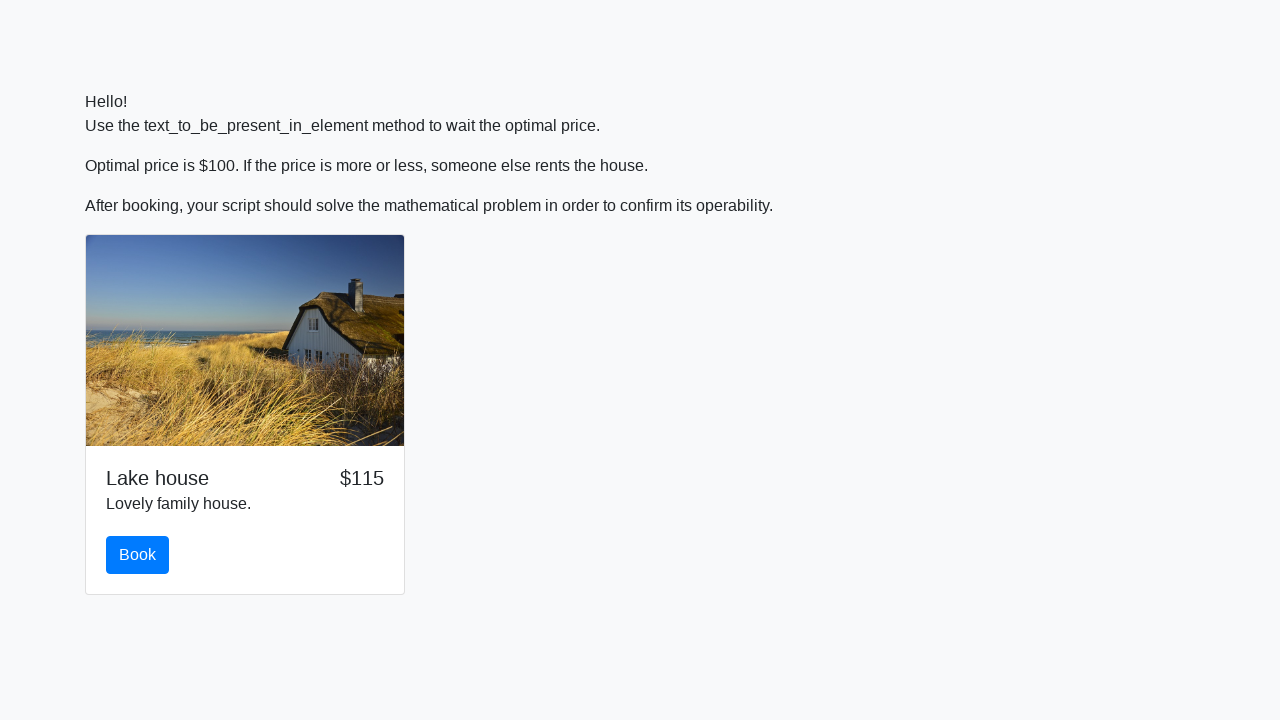

Waited for price to reach $100
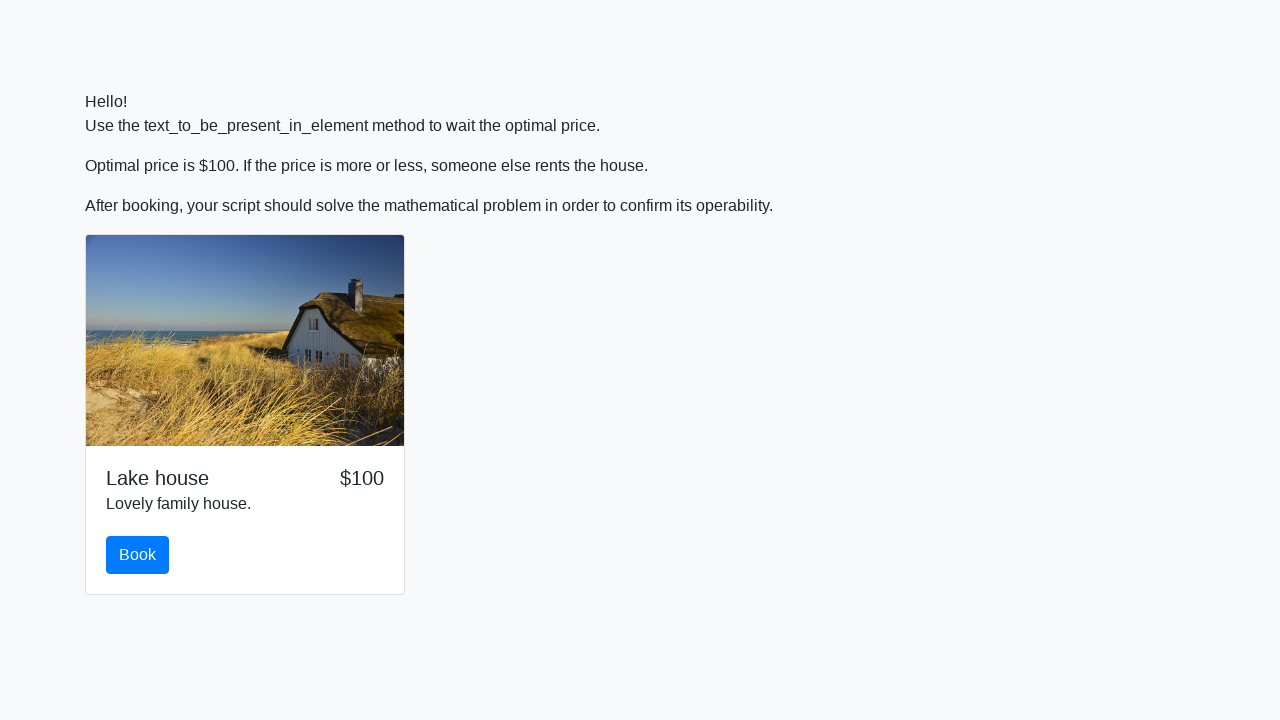

Clicked the book button at (138, 555) on #book
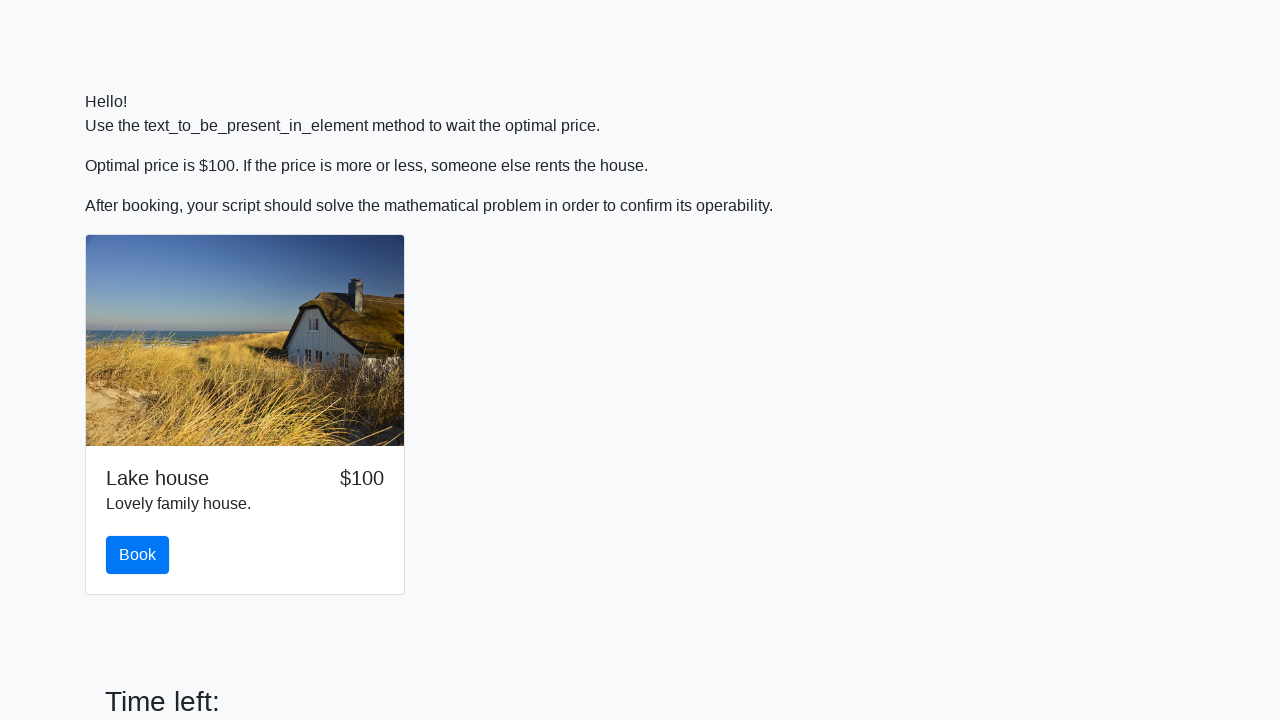

Retrieved input value for calculation: 347
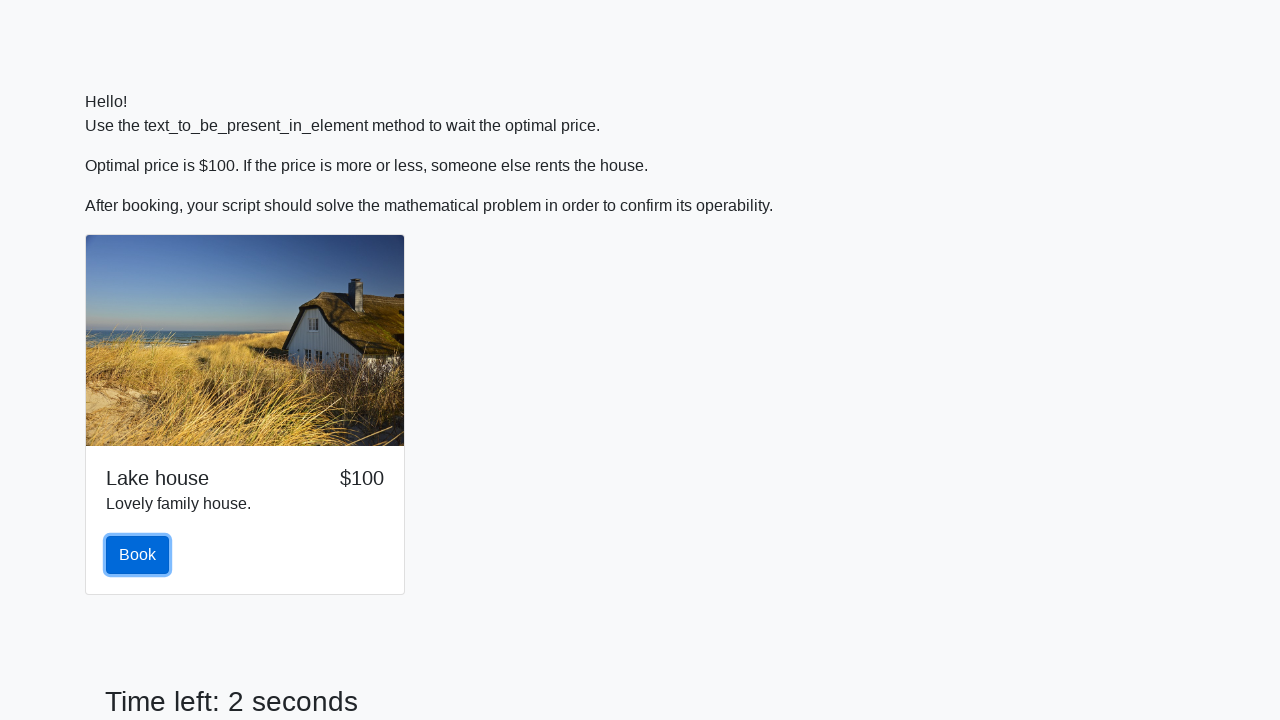

Calculated mathematical result: log(abs(12 * sin(347))) = 2.4742123007220043
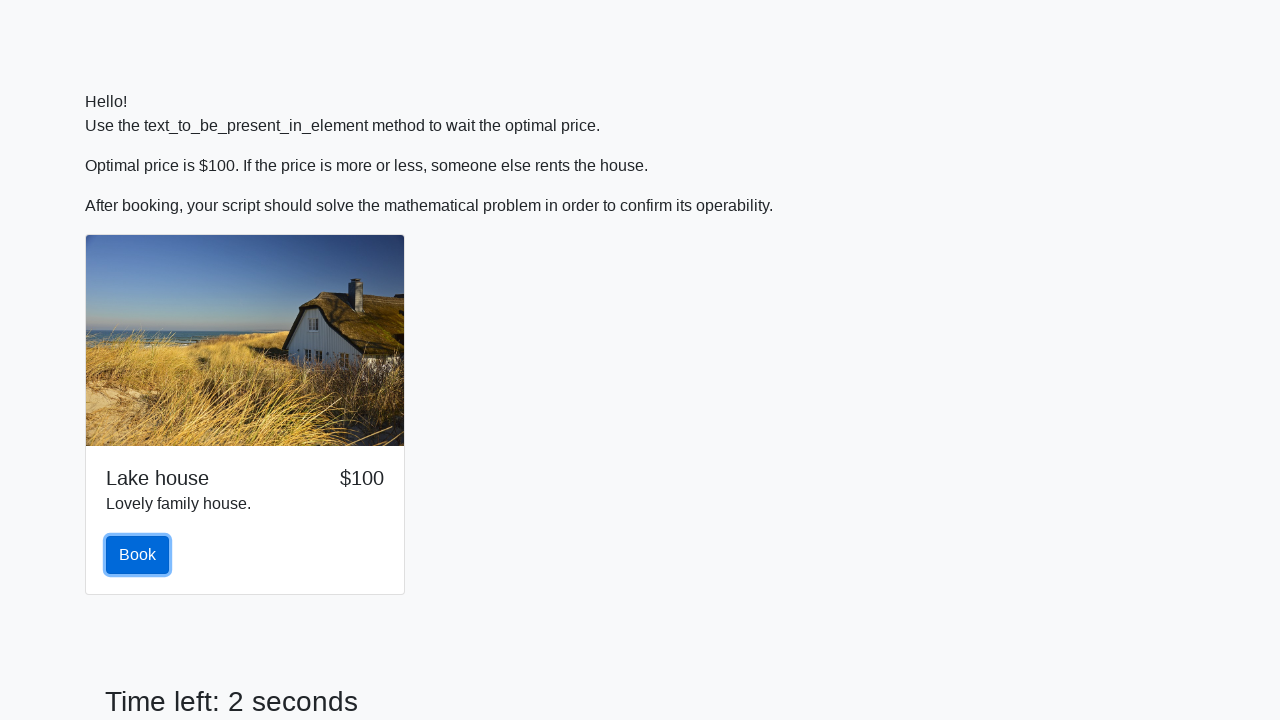

Filled answer field with calculated value: 2.4742123007220043 on #answer
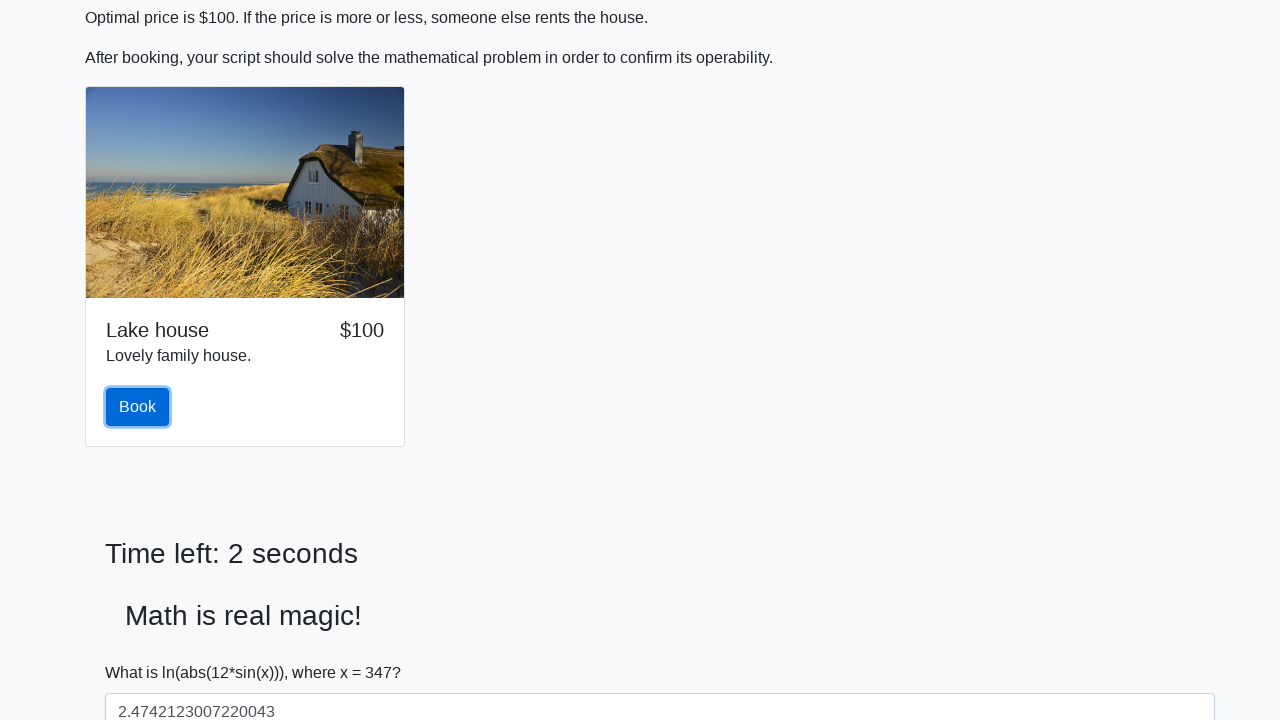

Clicked the solve button to submit answer at (143, 651) on #solve
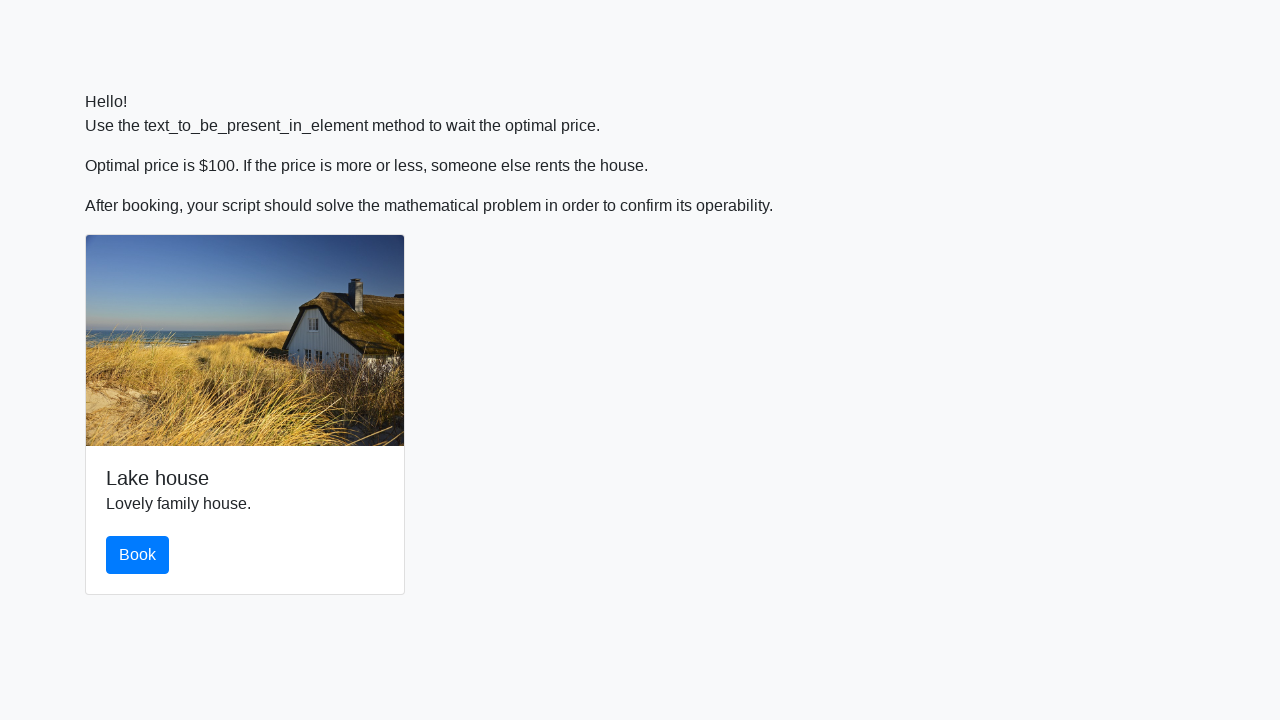

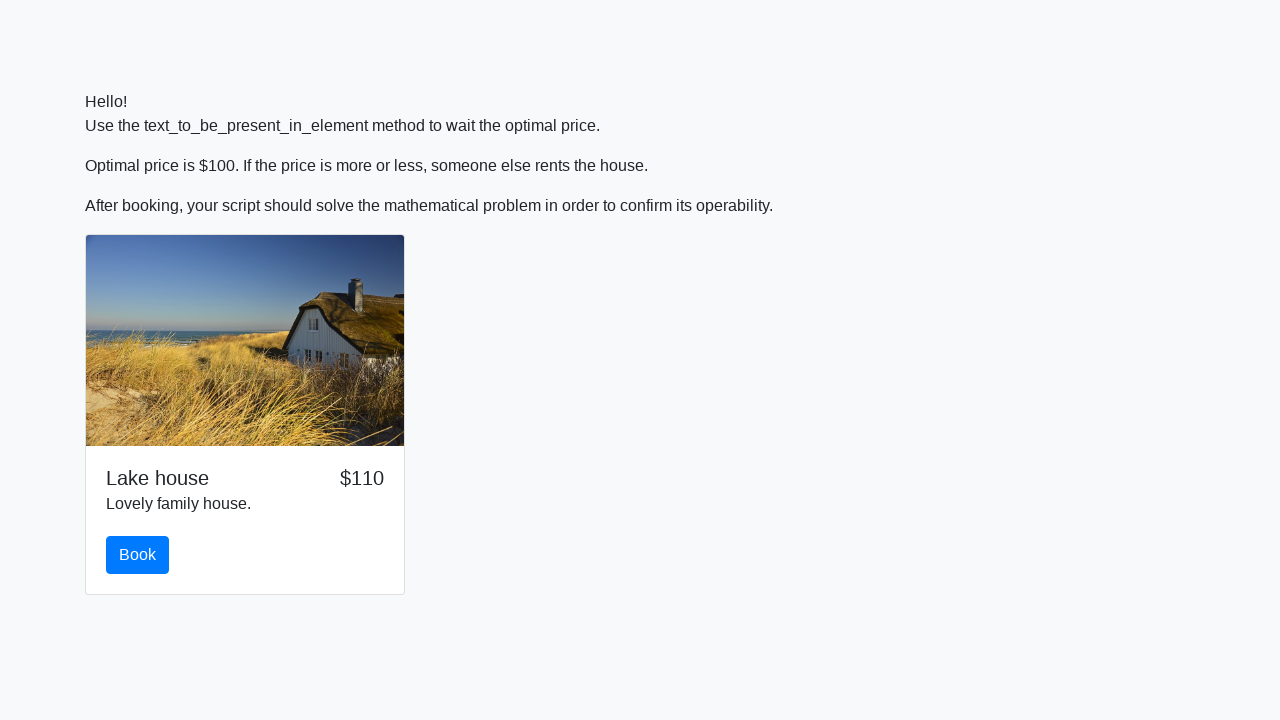